Tests drag and drop functionality by dragging an image element to a drop zone

Starting URL: https://formy-project.herokuapp.com/dragdrop

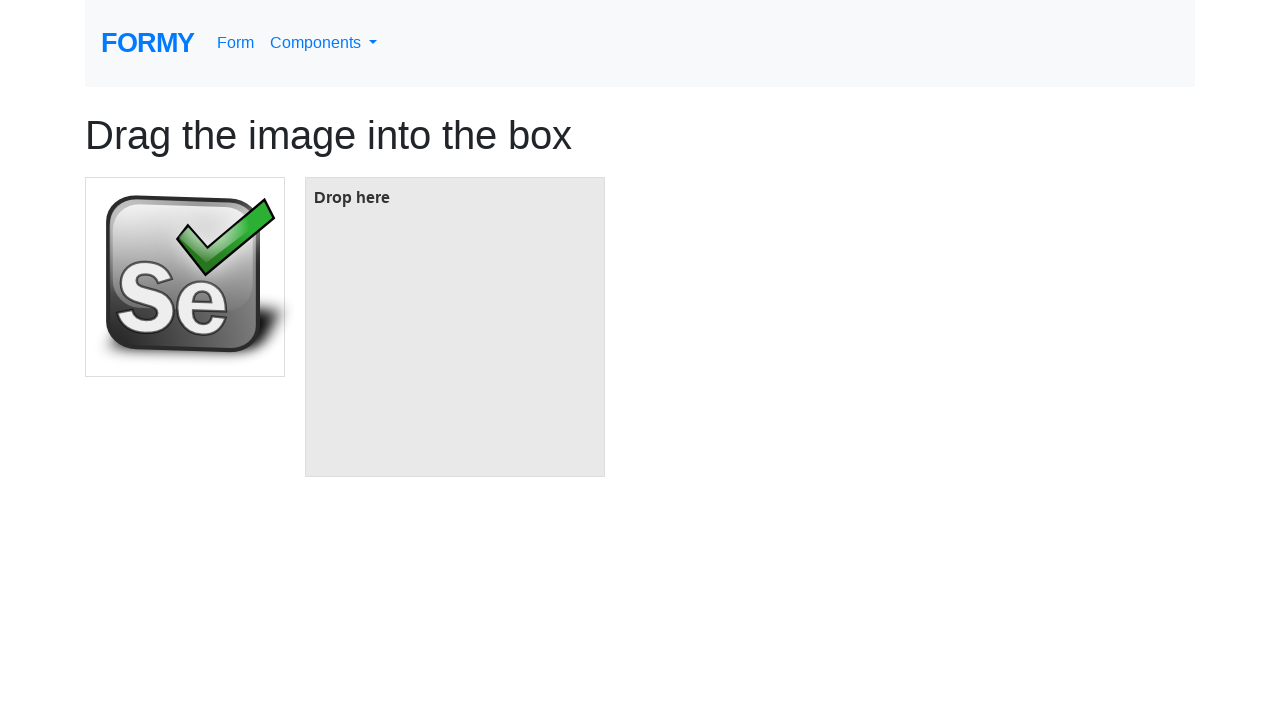

Dragged image element to drop zone at (455, 327)
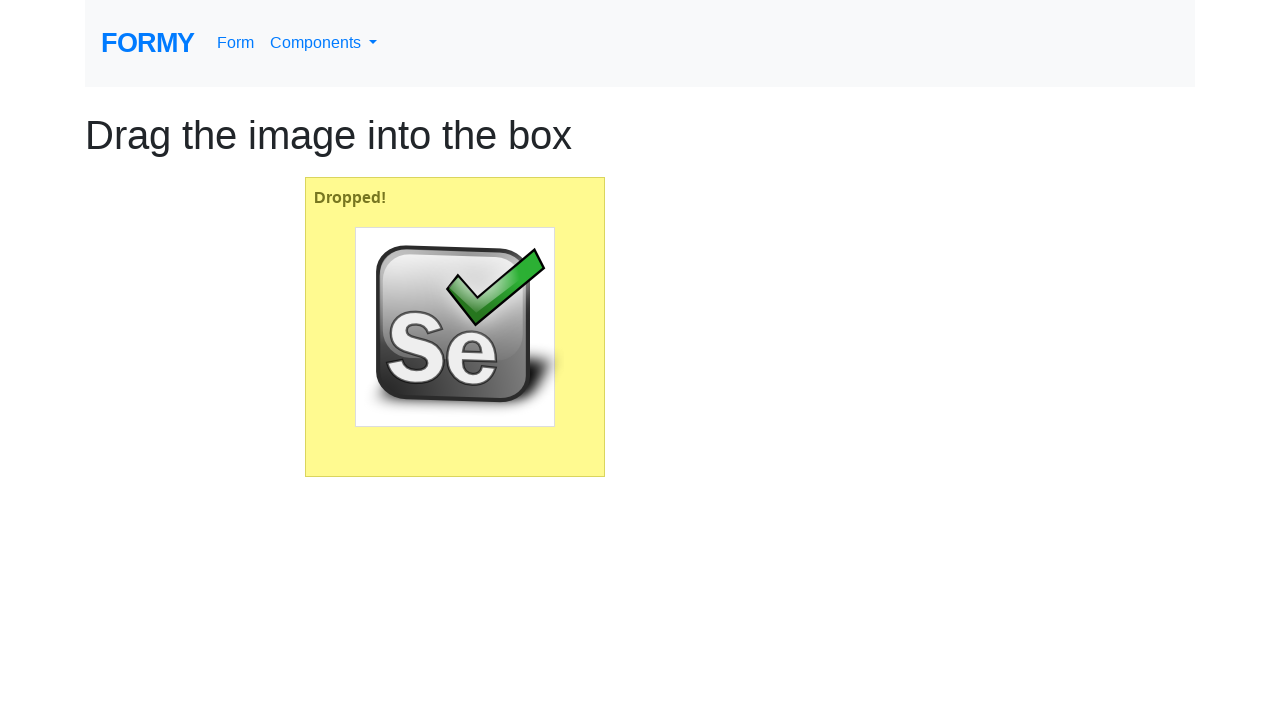

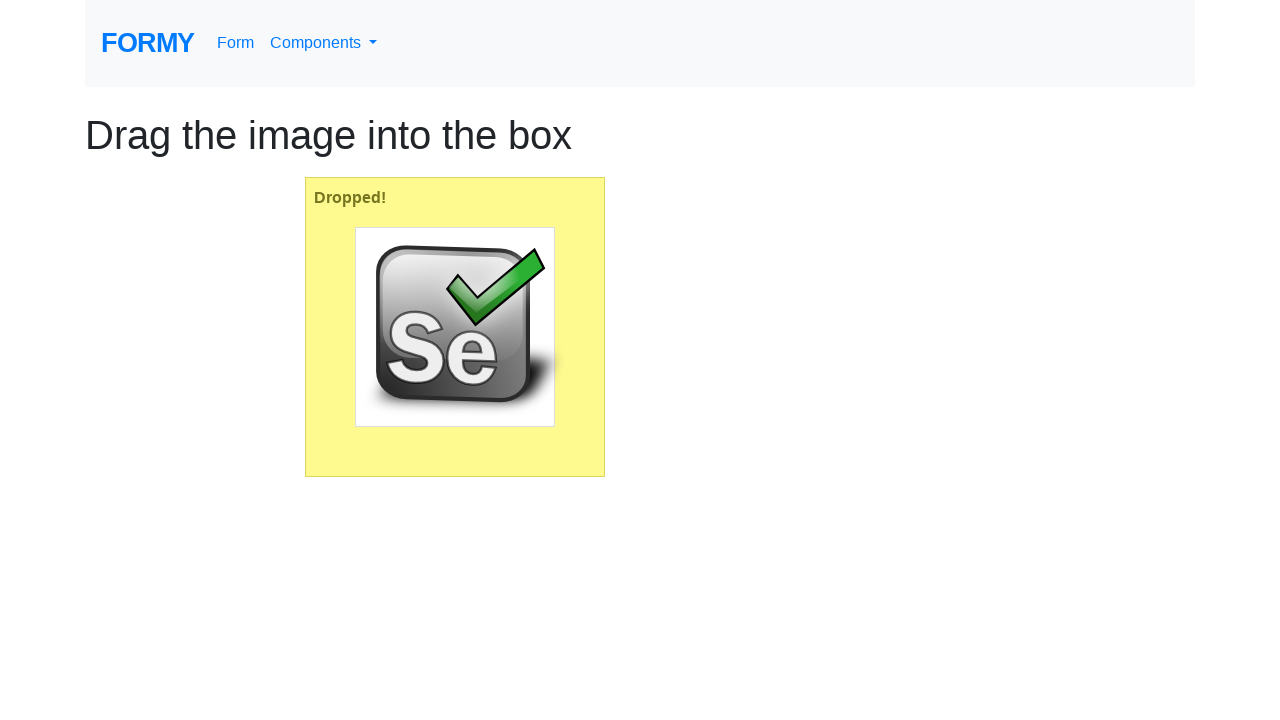